Tests navigation from login page to password reset page by clicking Forgot your password link

Starting URL: https://app.promytheus.net

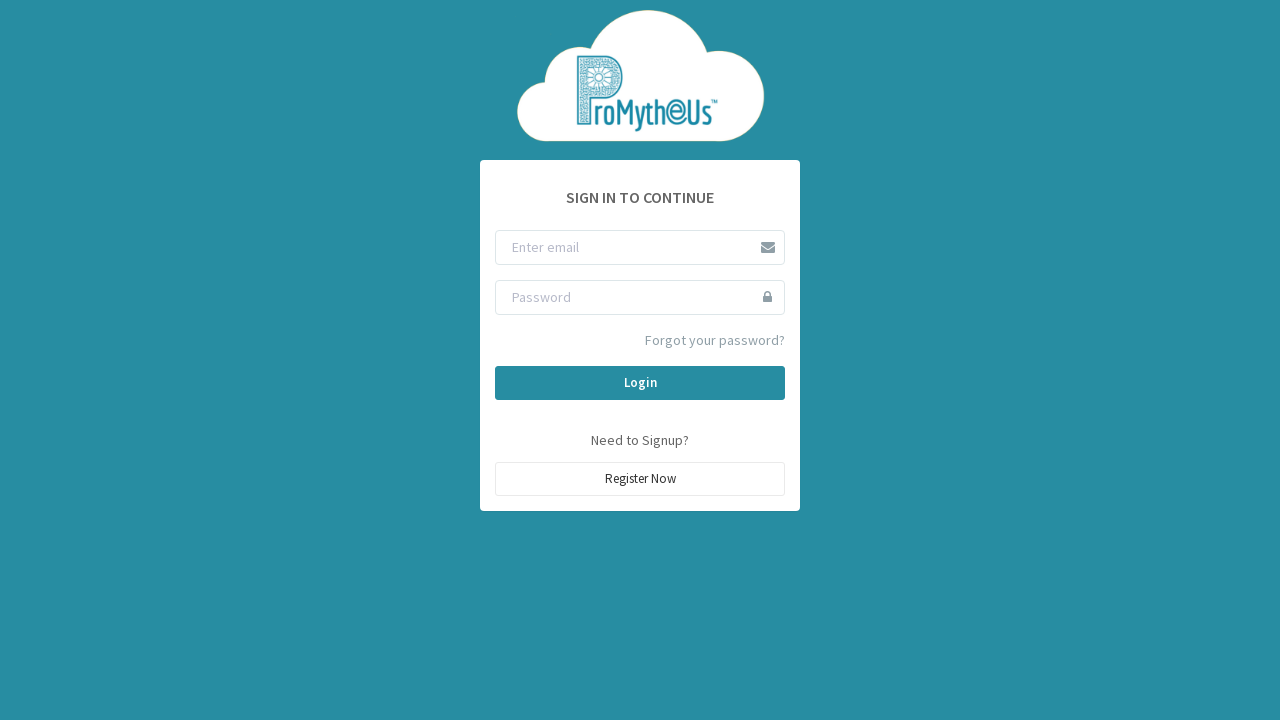

Clicked 'Forgot your password?' link to navigate to password reset page at (715, 340) on text=Forgot your password?
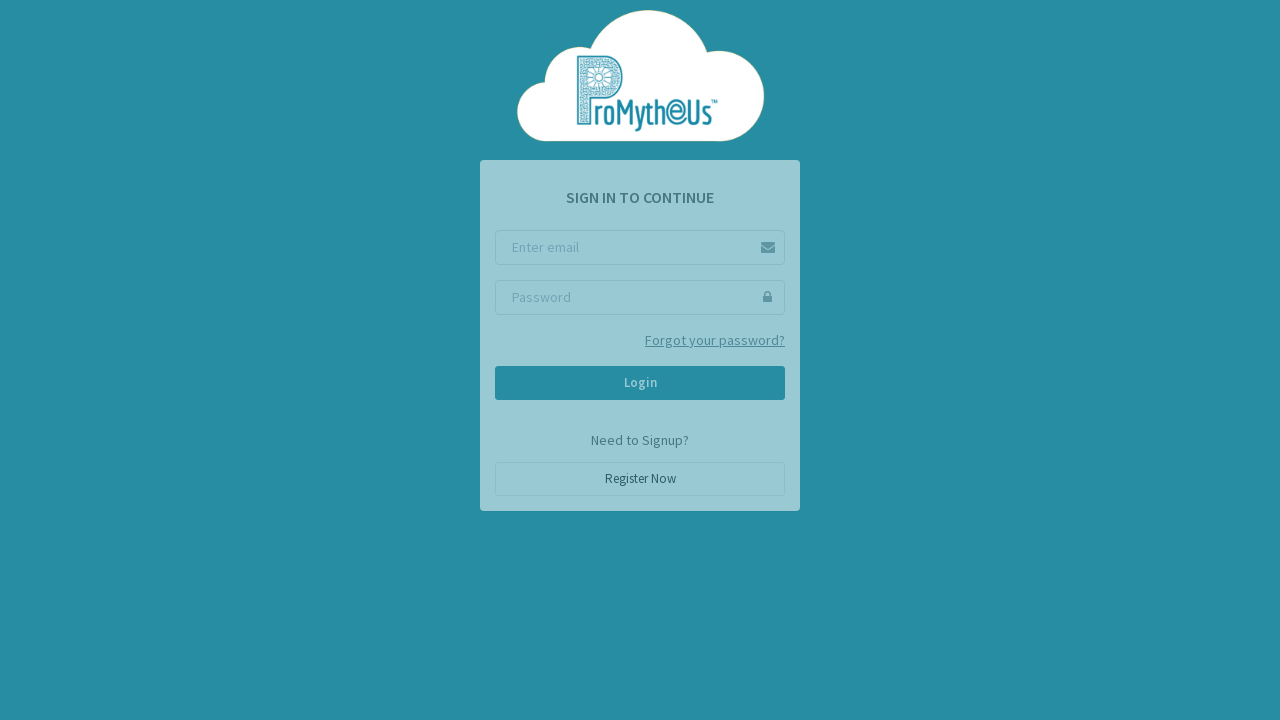

Navigated back to login page
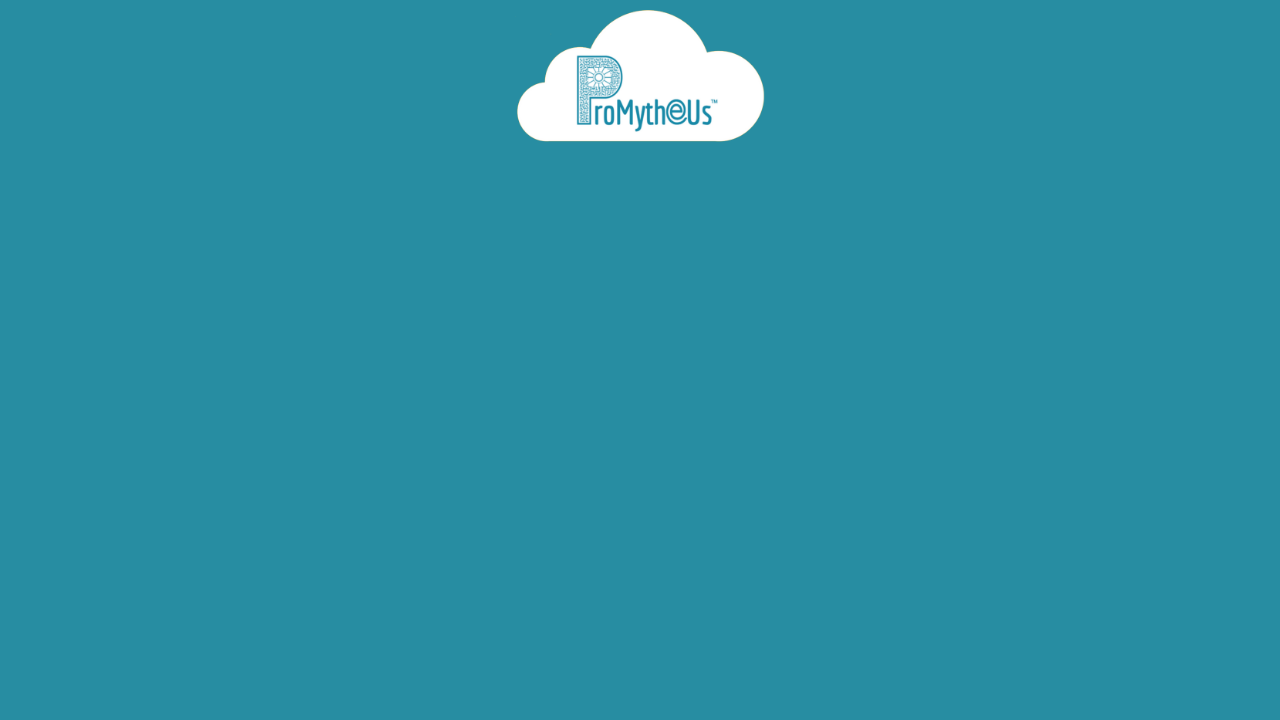

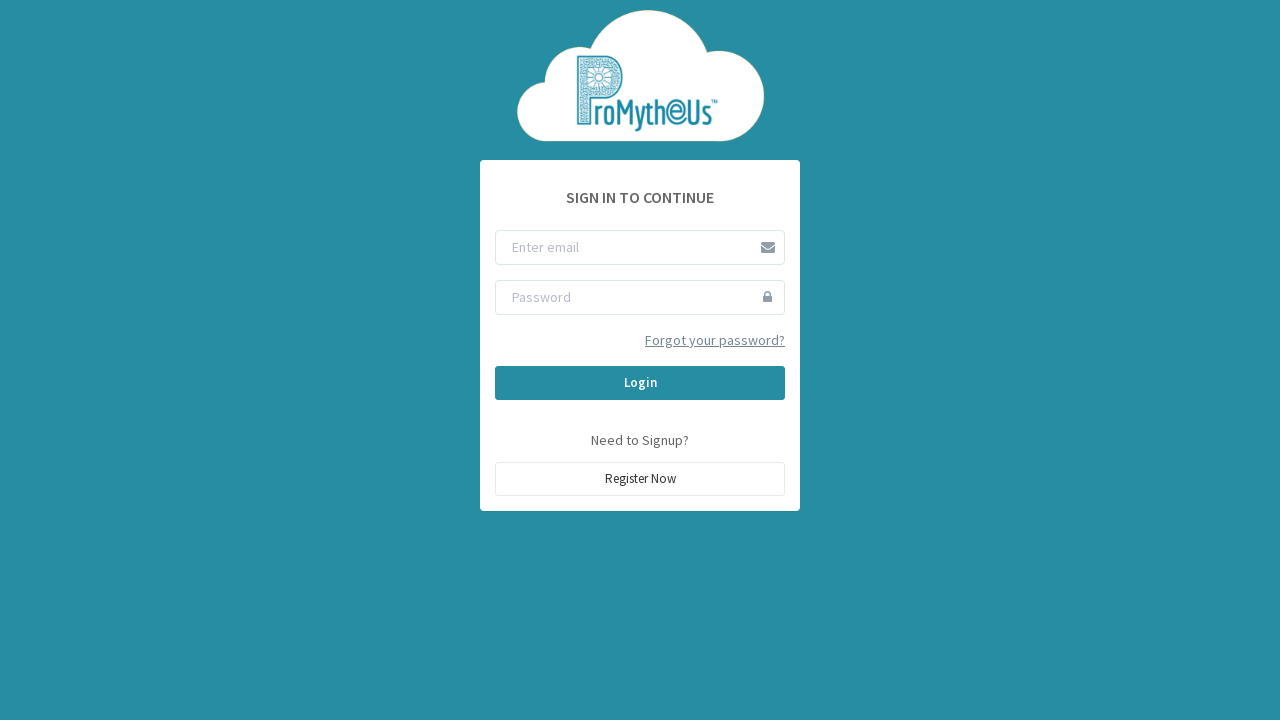